Tests an e-commerce shopping flow by searching for specific vegetables (Cucumber, Broccoli, Beetroot), adding them to cart, proceeding to checkout, and applying a promo code to verify the discount functionality.

Starting URL: https://rahulshettyacademy.com/seleniumPractise/

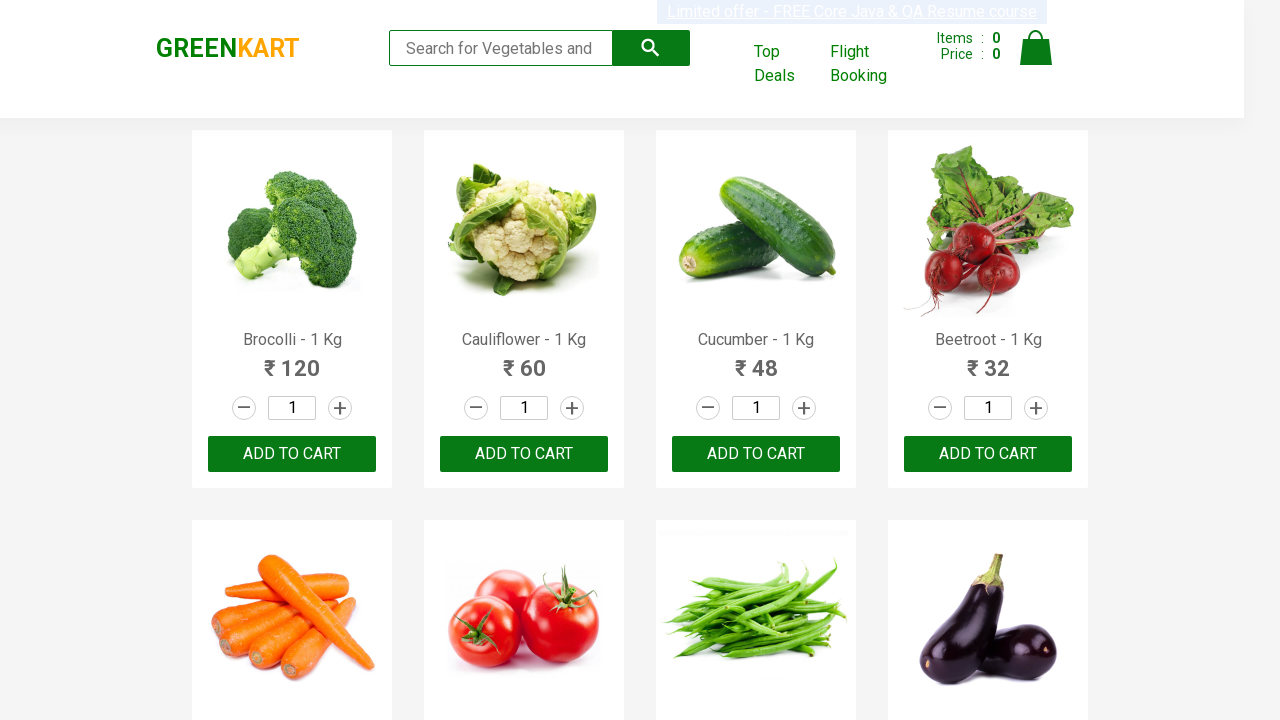

Waited for products to load
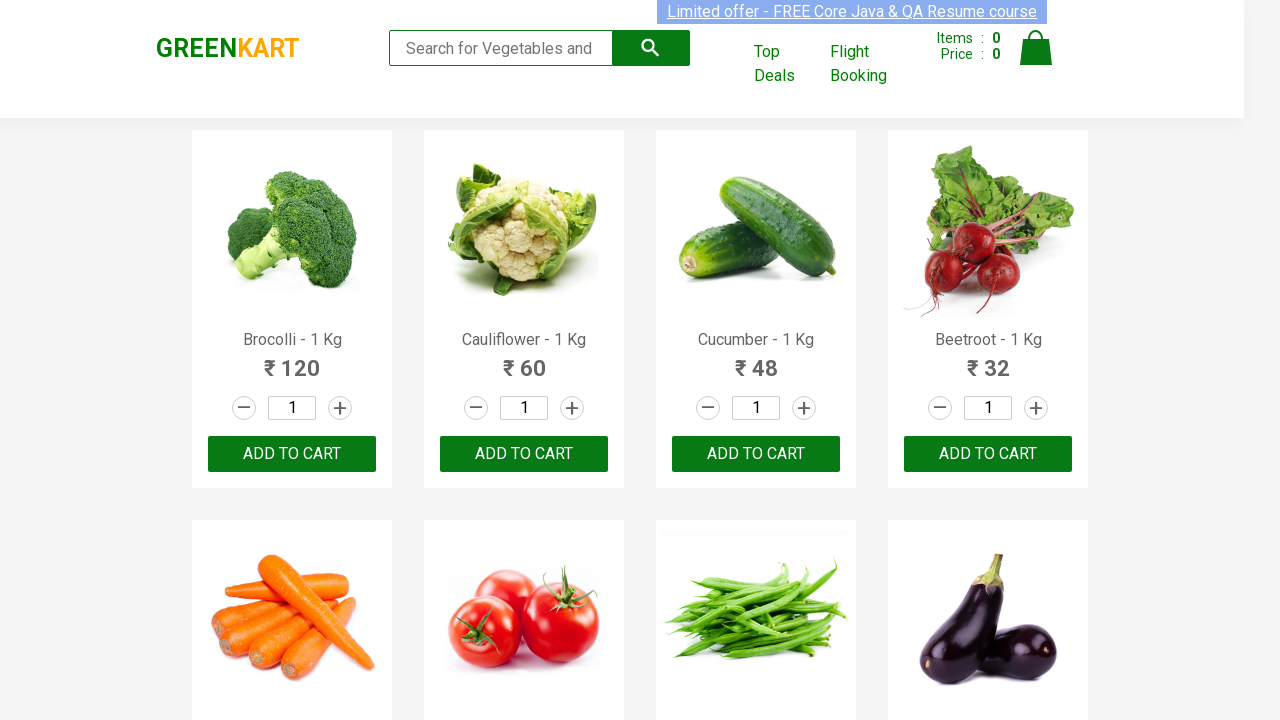

Retrieved all product name elements
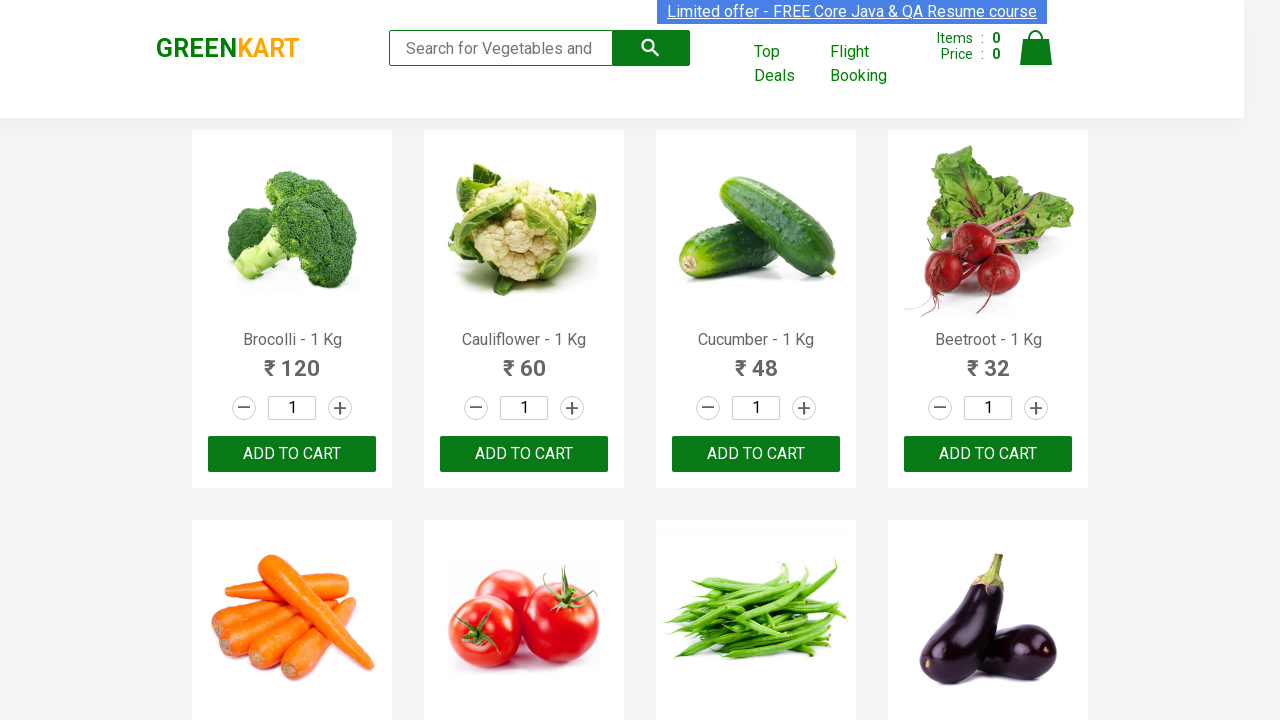

Retrieved all add to cart buttons
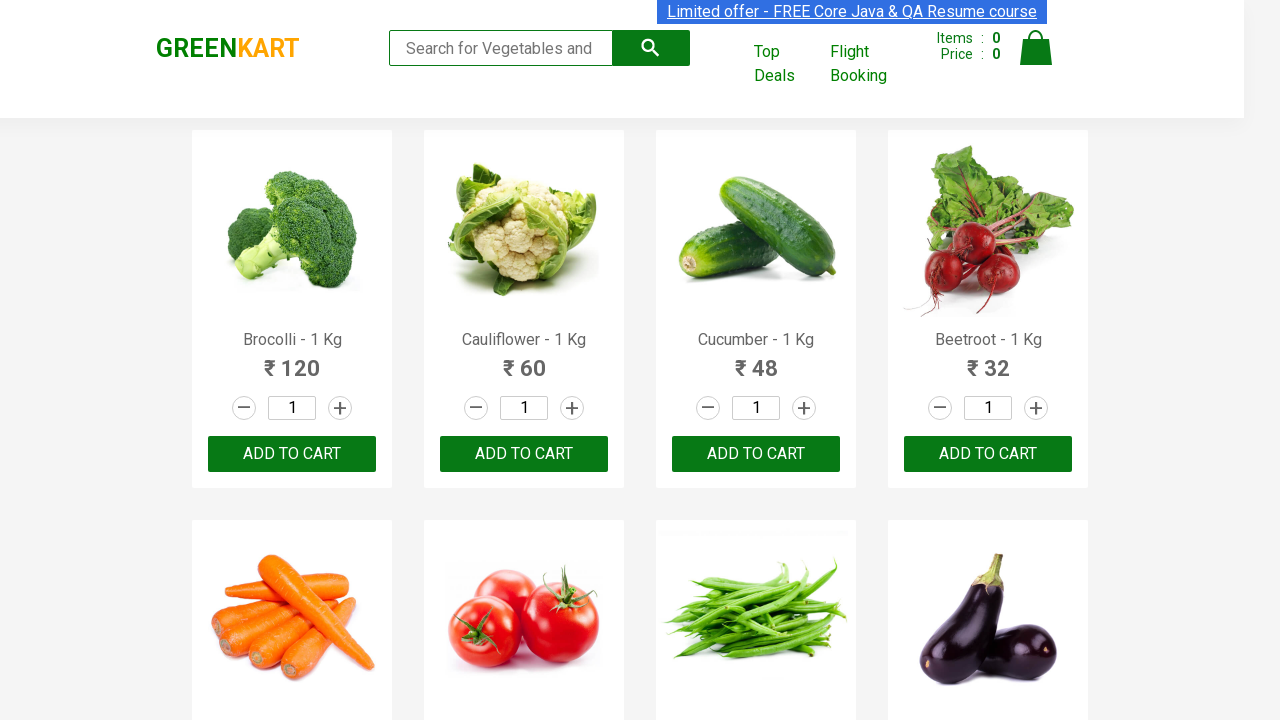

Clicked add to cart for Brocolli at (292, 454) on xpath=//div[@class='product-action']/button >> nth=0
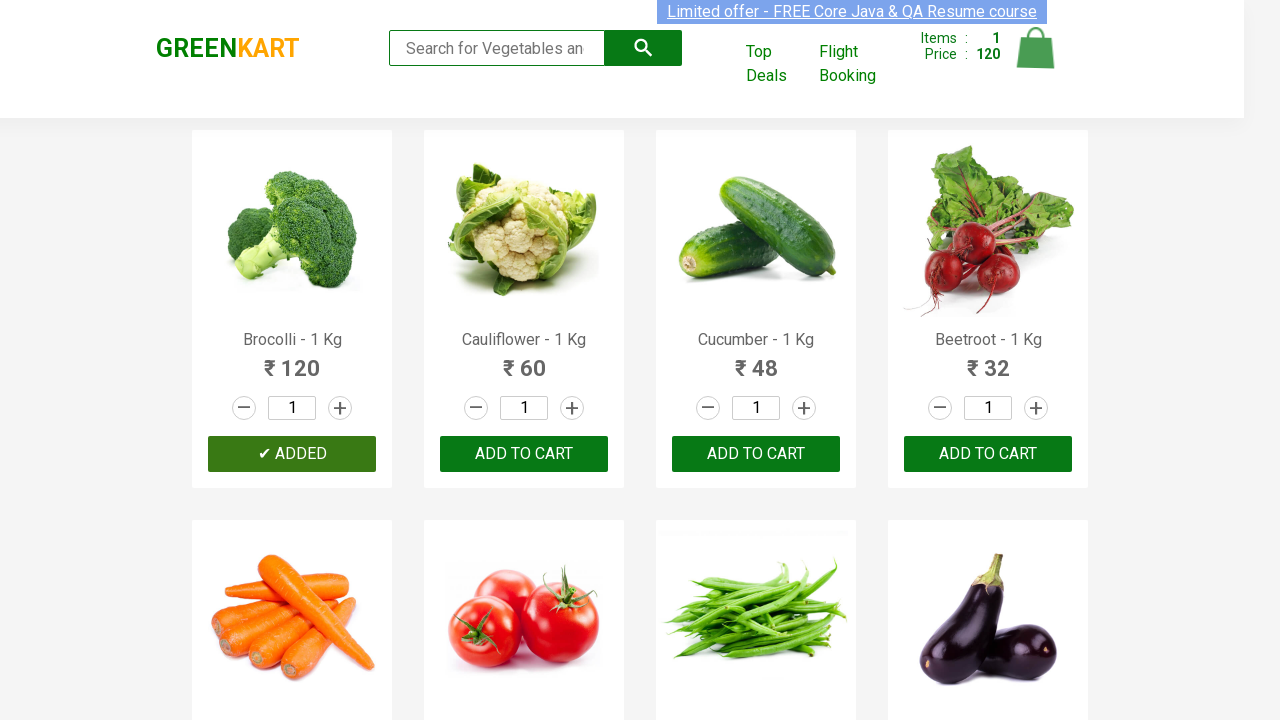

Clicked add to cart for Cucumber at (756, 454) on xpath=//div[@class='product-action']/button >> nth=2
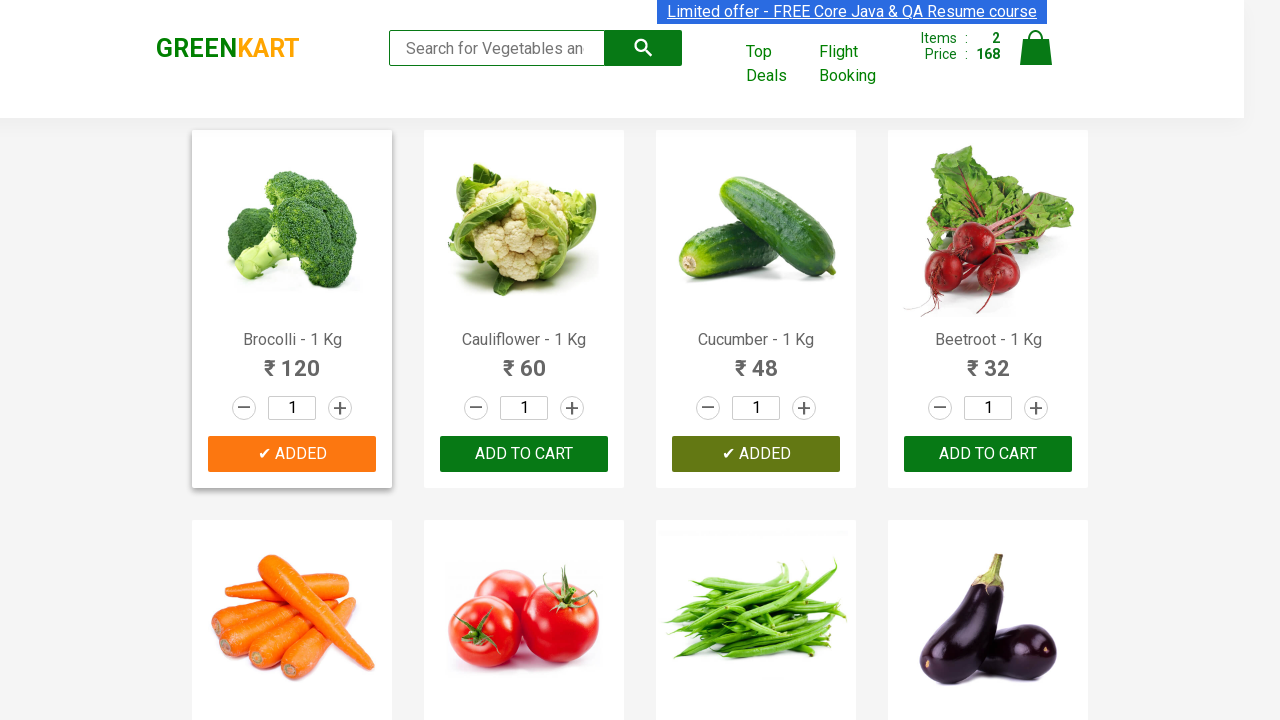

Clicked add to cart for Beetroot at (988, 454) on xpath=//div[@class='product-action']/button >> nth=3
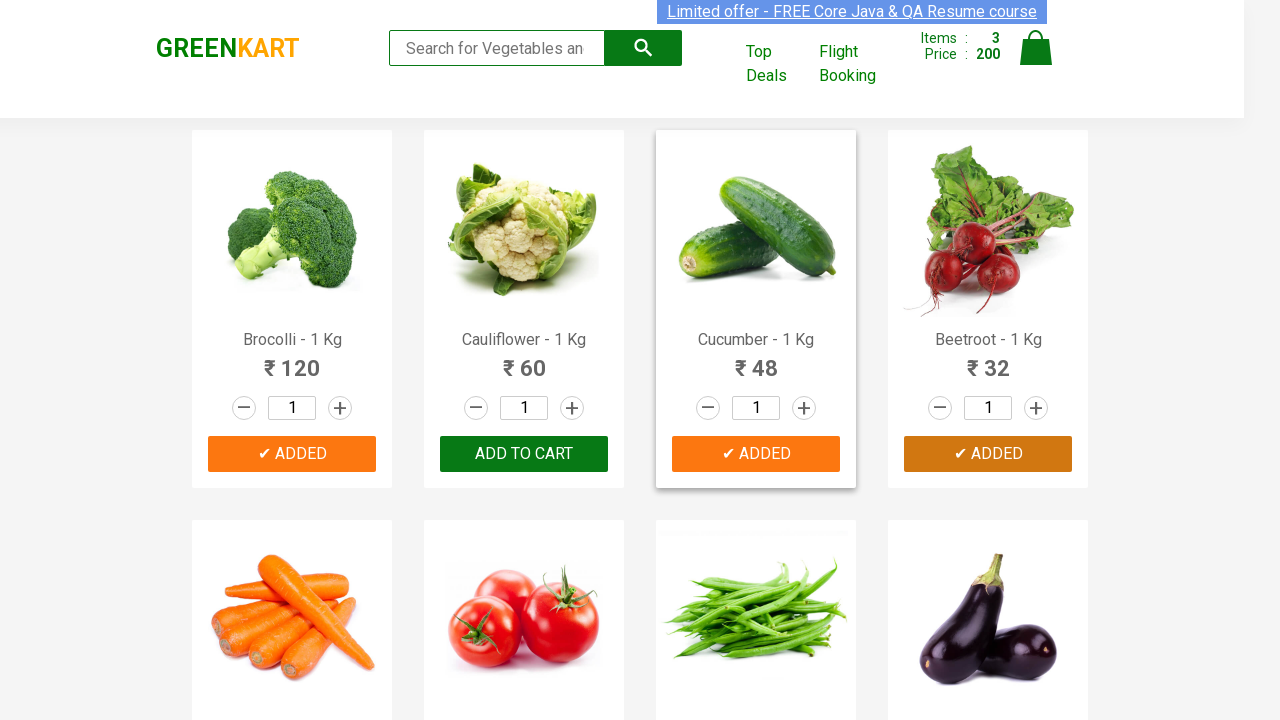

Clicked on cart icon at (1036, 48) on img[alt='Cart']
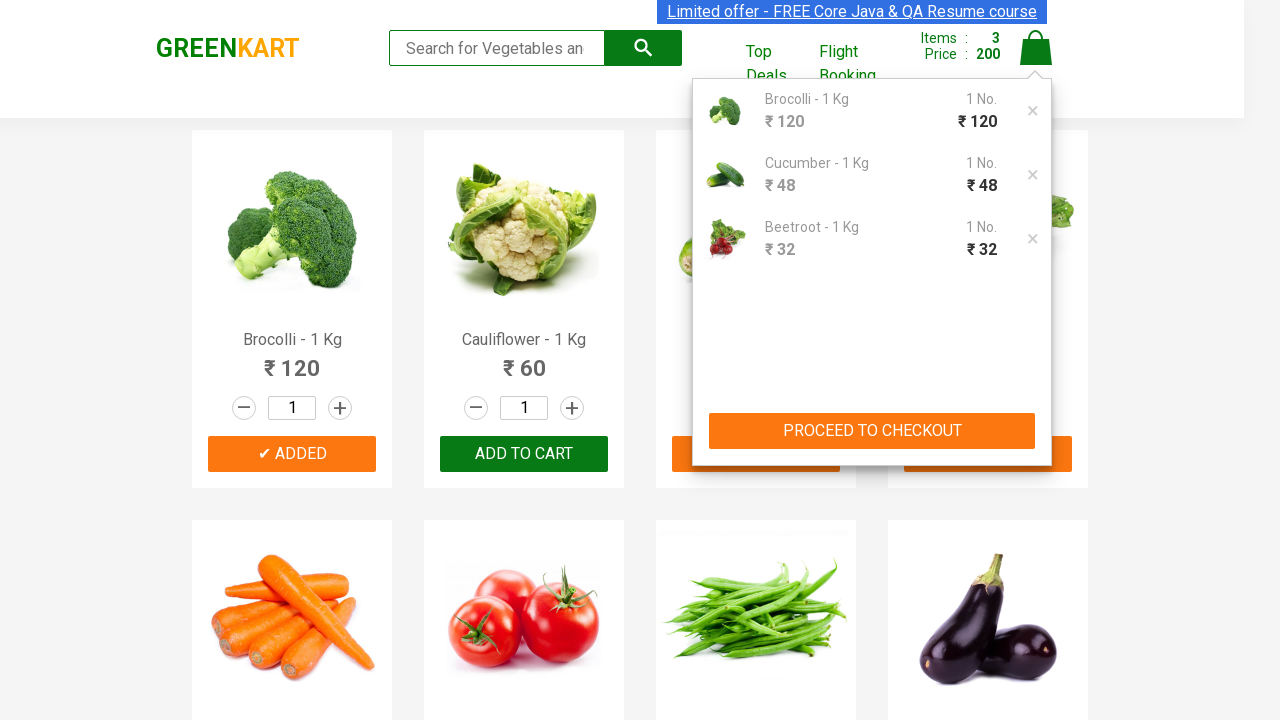

Clicked PROCEED TO CHECKOUT button at (872, 431) on xpath=//button[contains(text(),'PROCEED TO CHECKOUT')]
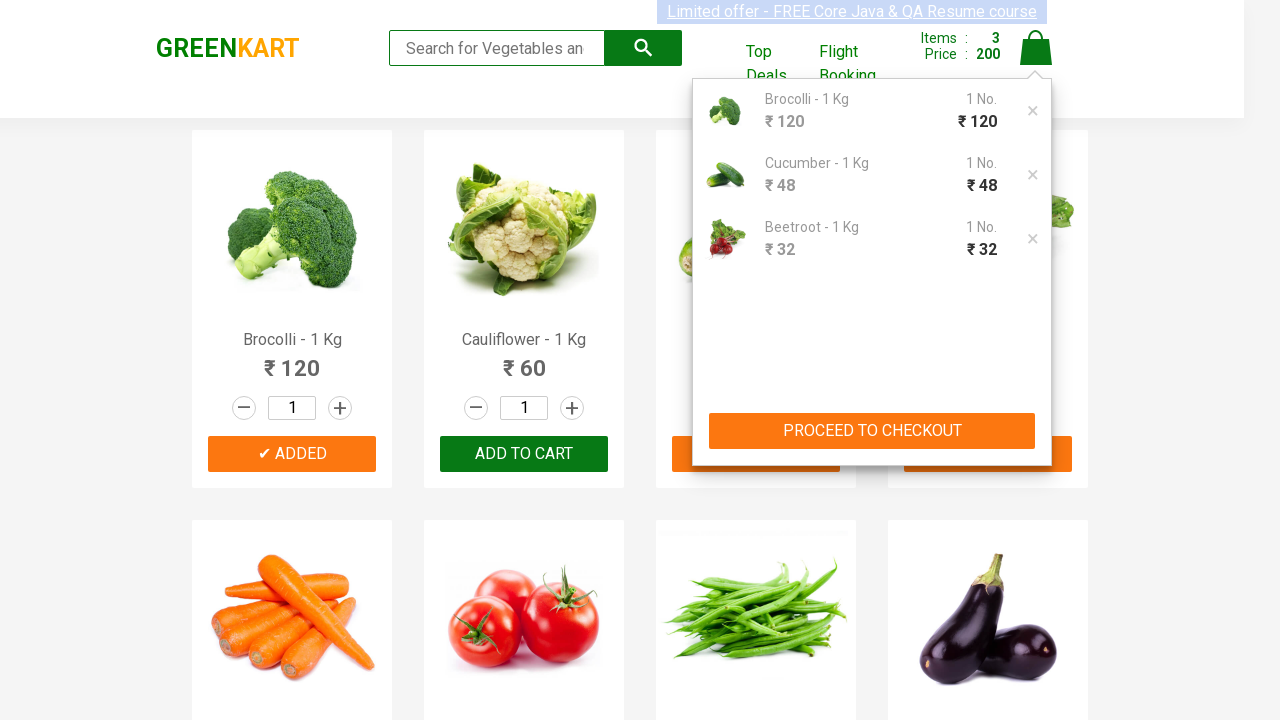

Waited for promo code input field to appear
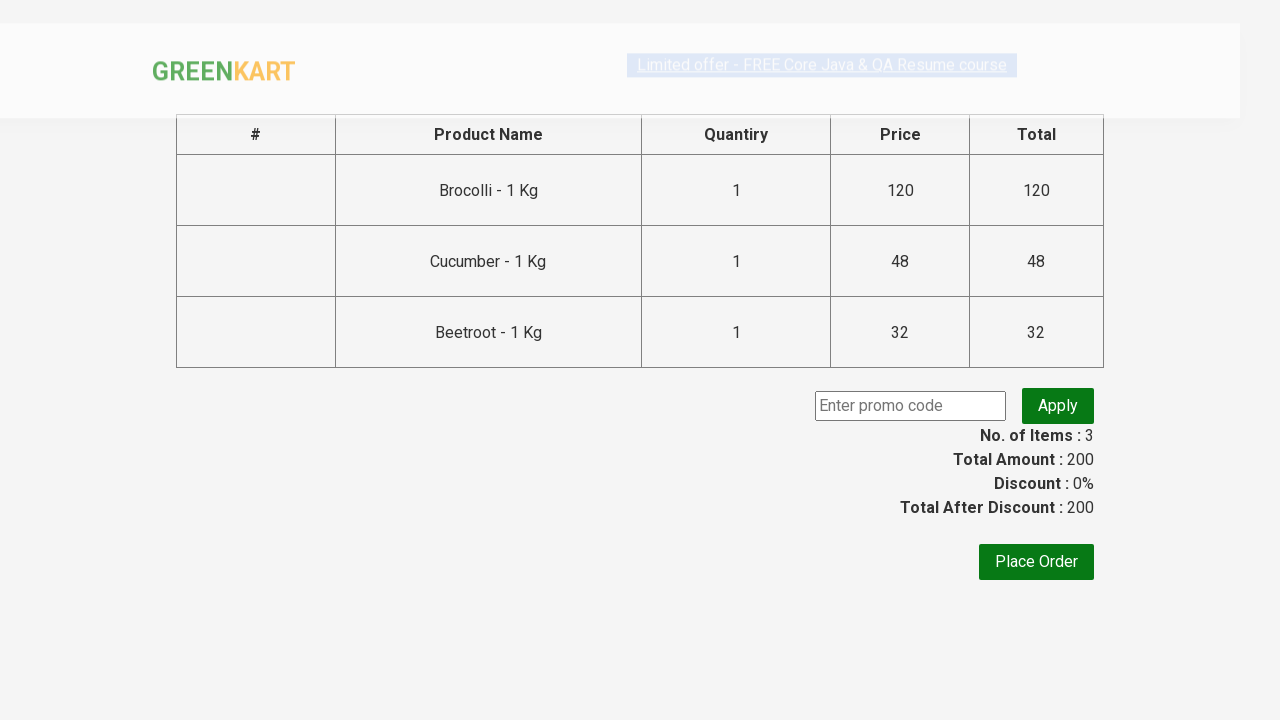

Entered promo code 'rahulshettyacademy' on input.promoCode
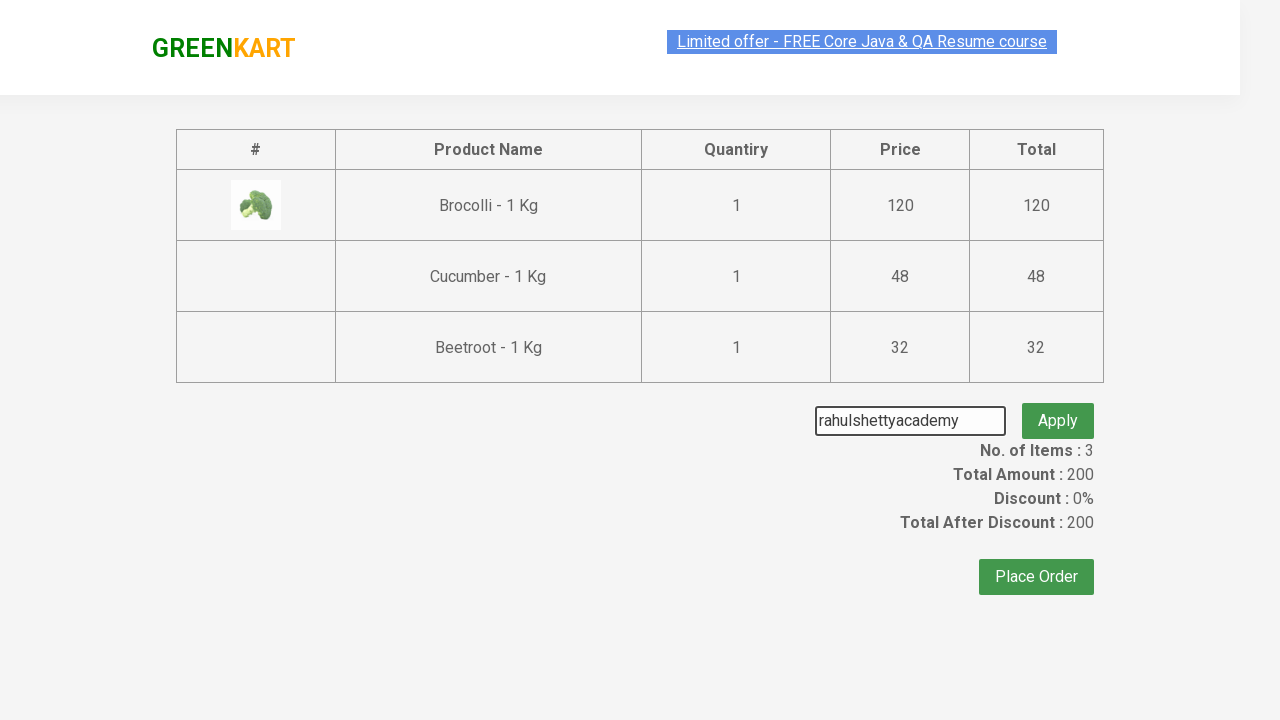

Clicked apply promo button at (1058, 406) on button.promoBtn
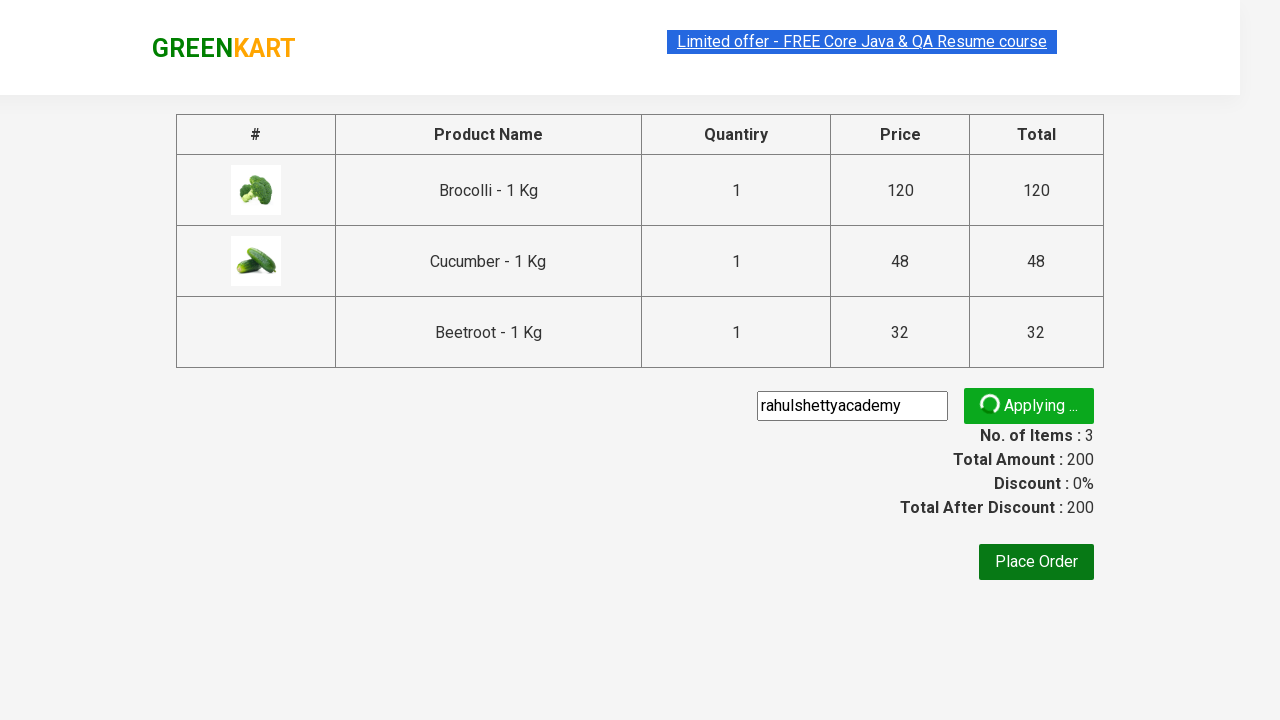

Promo code successfully applied - discount confirmed
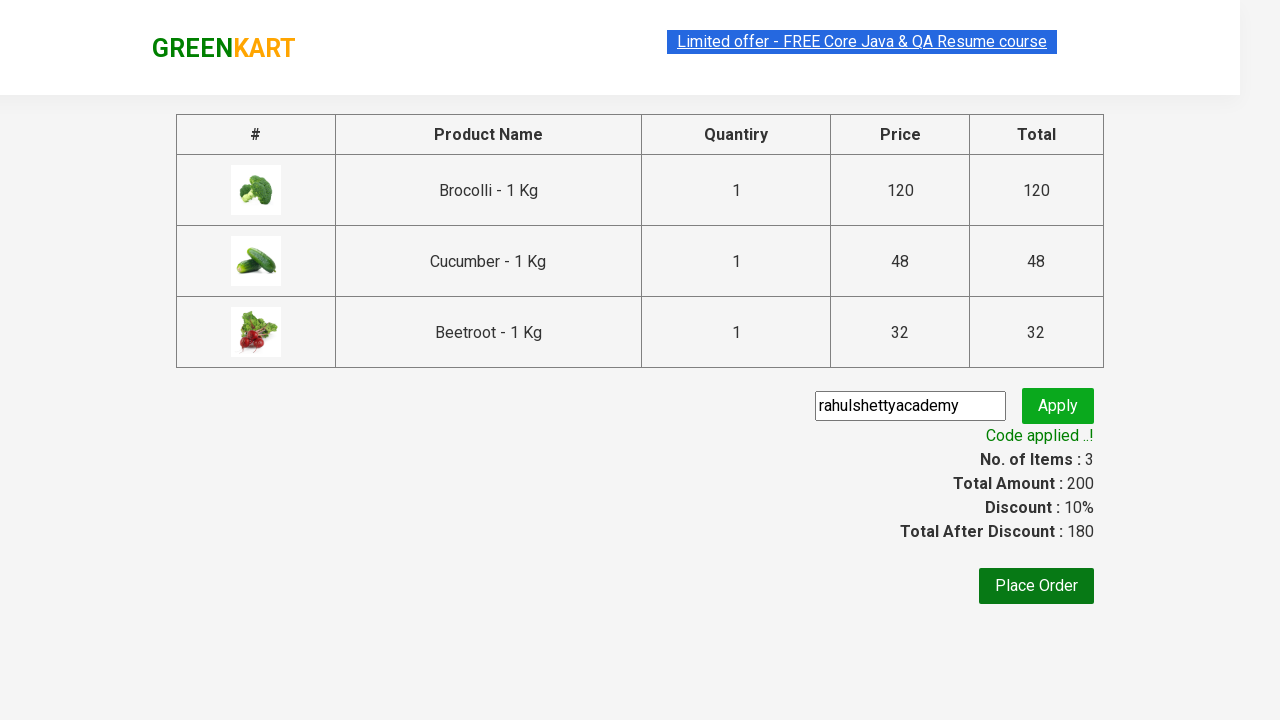

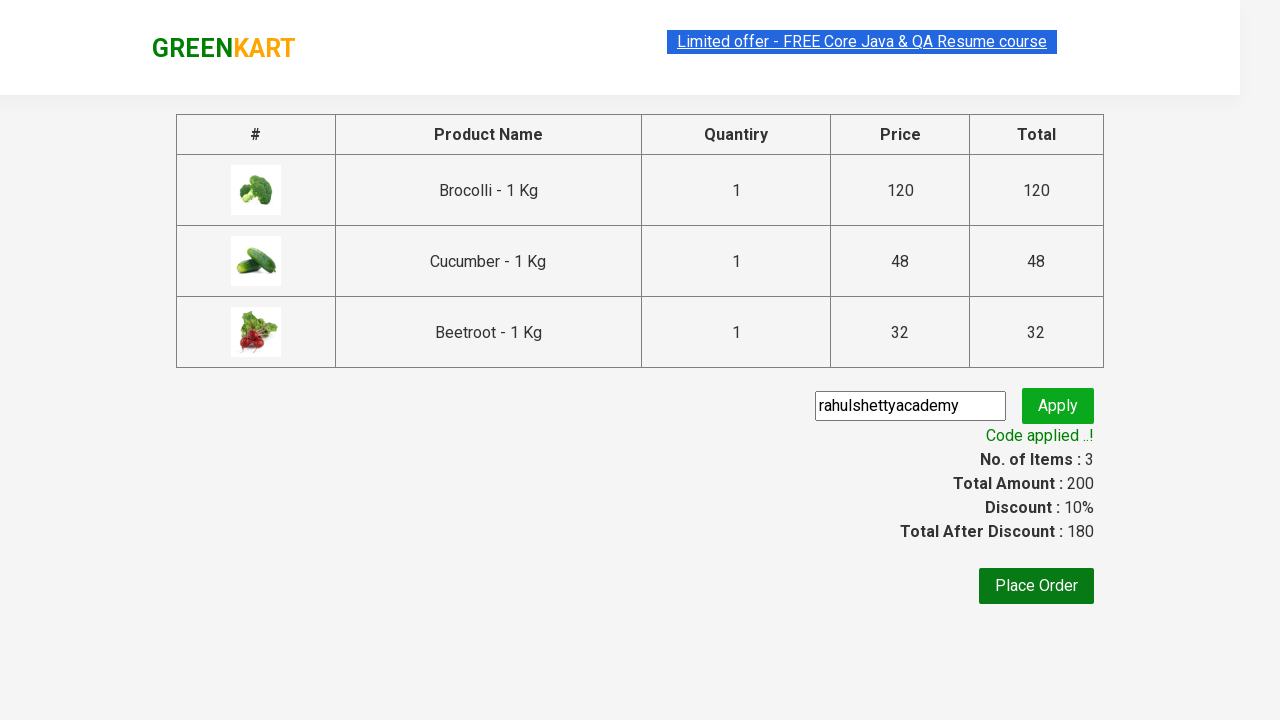